Tests finding a link by its text (a calculated mathematical value), clicking it, then filling out a form with personal information fields including first name, last name, city, and country

Starting URL: http://suninjuly.github.io/find_link_text

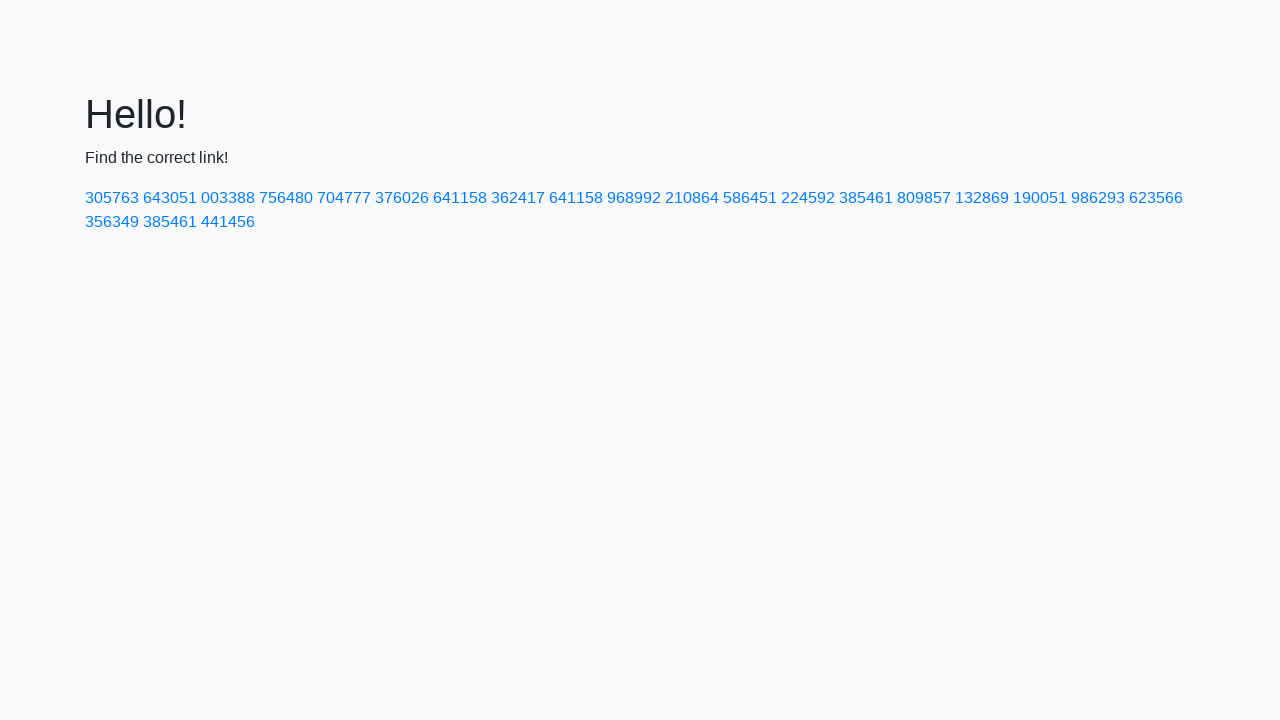

Clicked link with calculated text value '224592' at (808, 198) on a:text-is('224592')
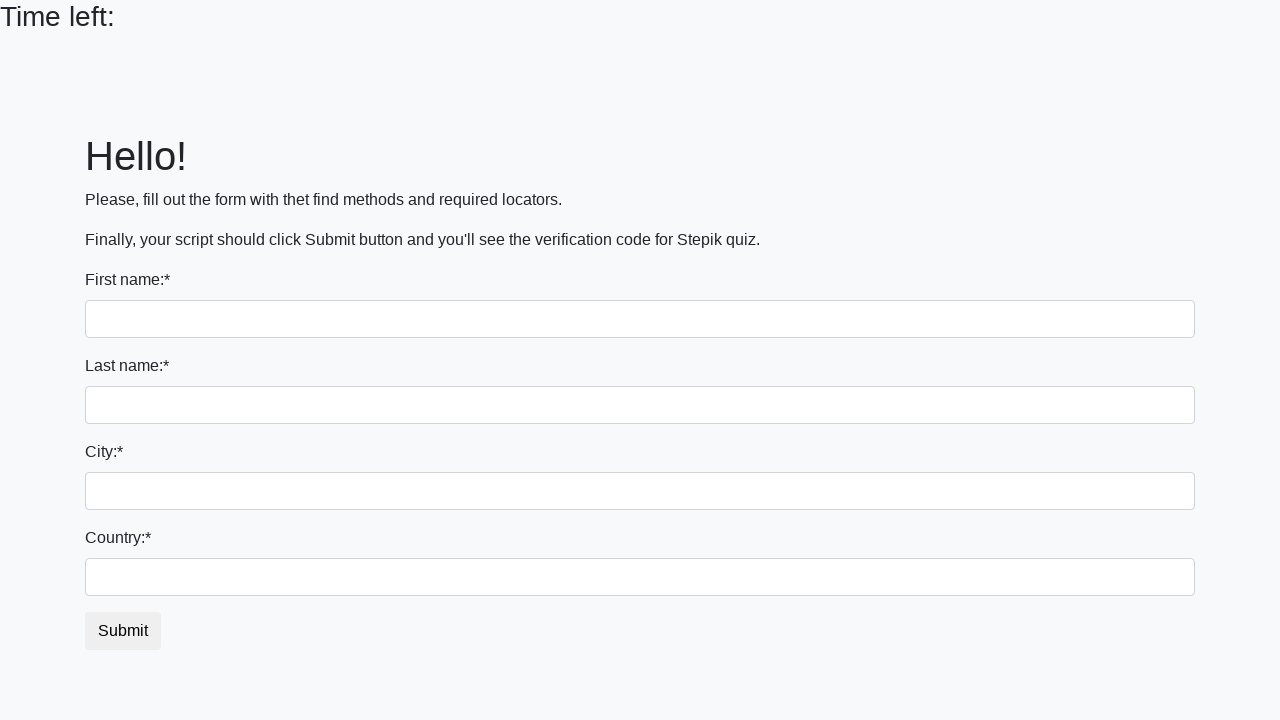

Filled first name field with 'Ivan' on input
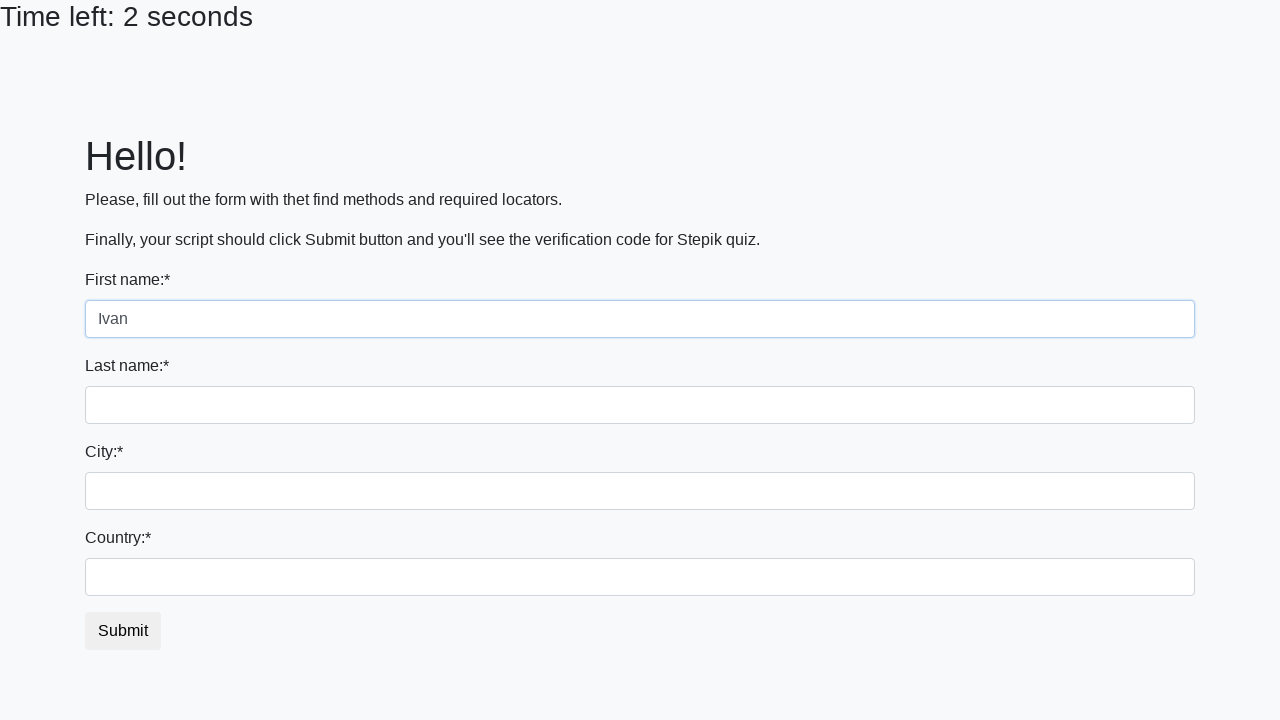

Filled last name field with 'Petrov' on input[name='last_name']
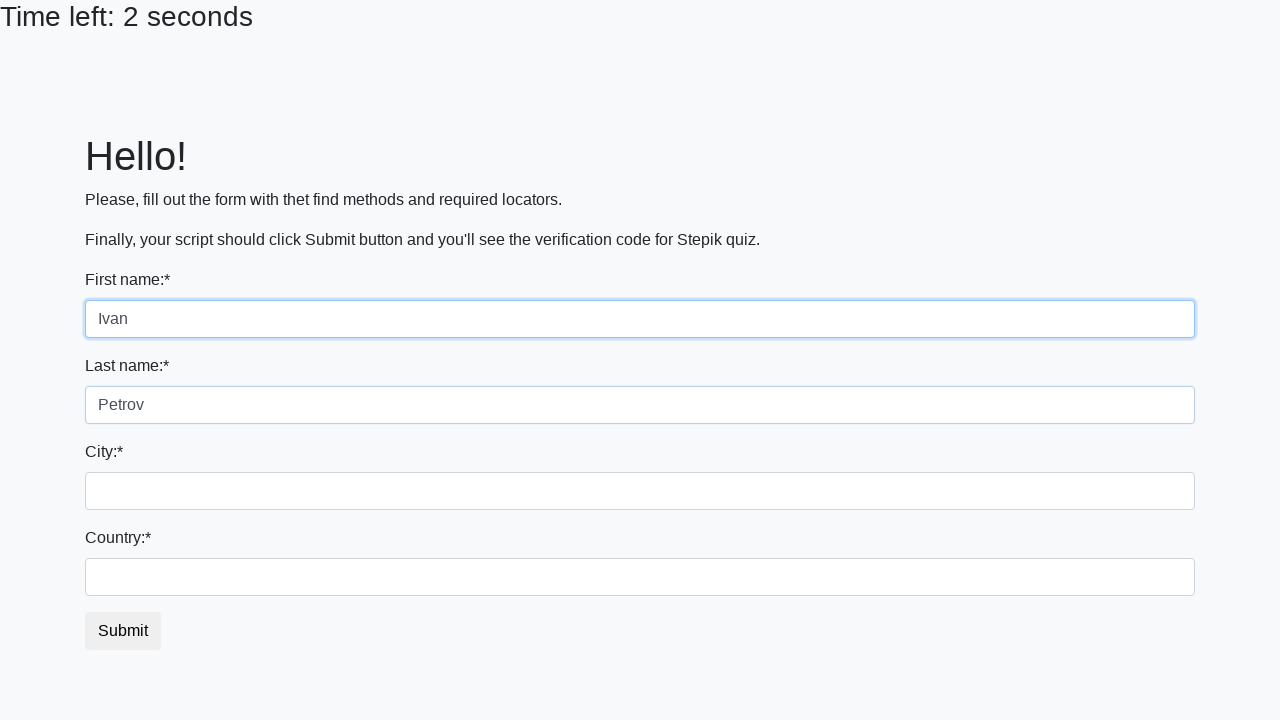

Filled city field with 'Smolensk' on .city
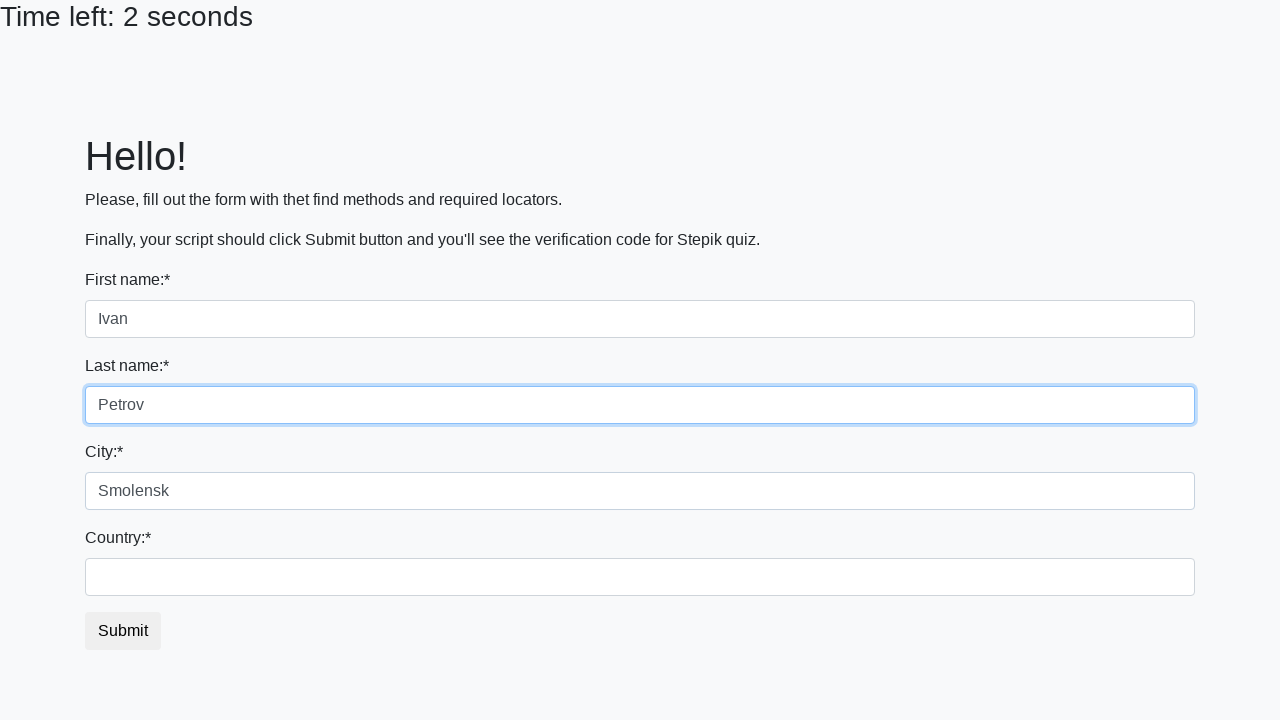

Filled country field with 'Russia' on #country
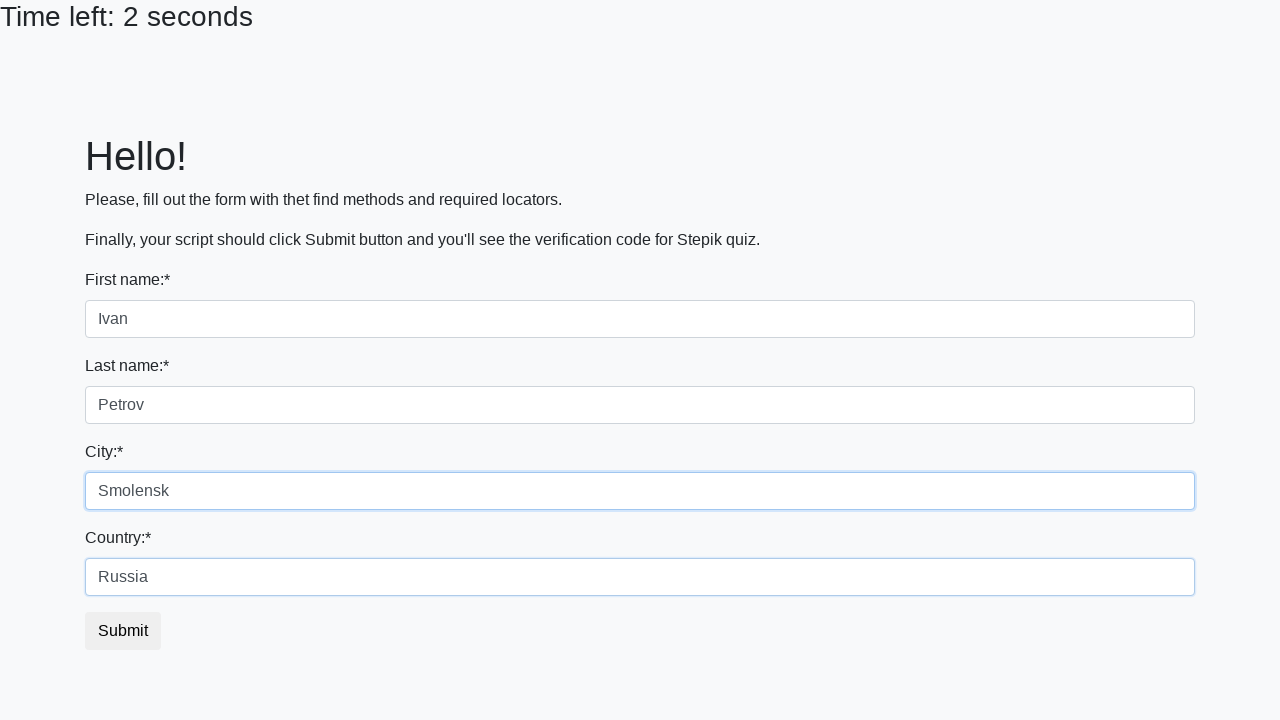

Clicked form submit button at (123, 631) on button.btn
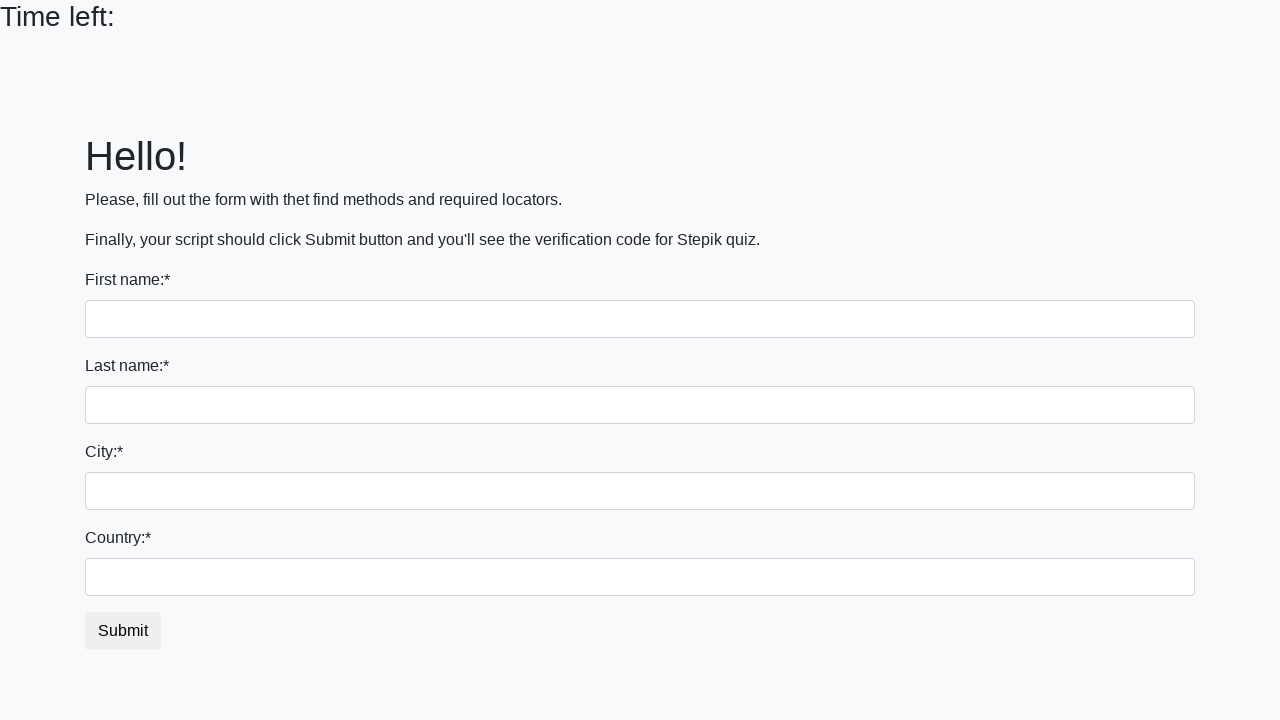

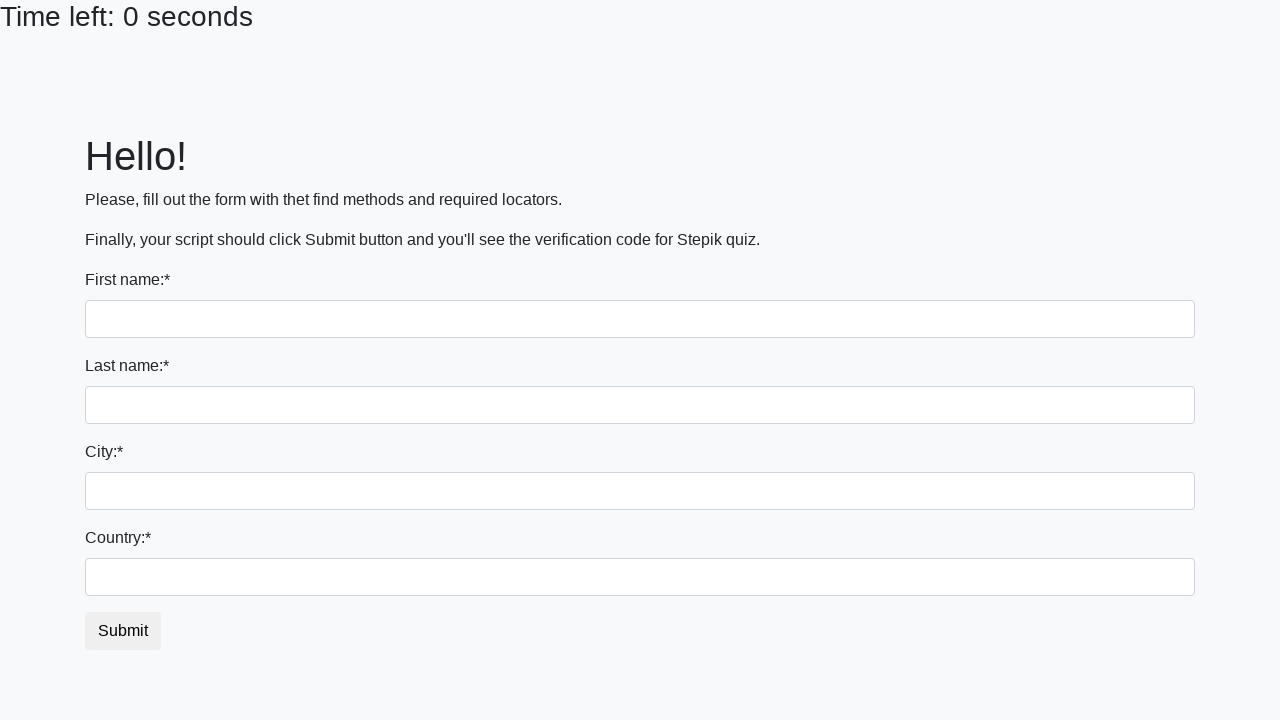